Tests that the todo counter displays the correct number of items

Starting URL: https://demo.playwright.dev/todomvc

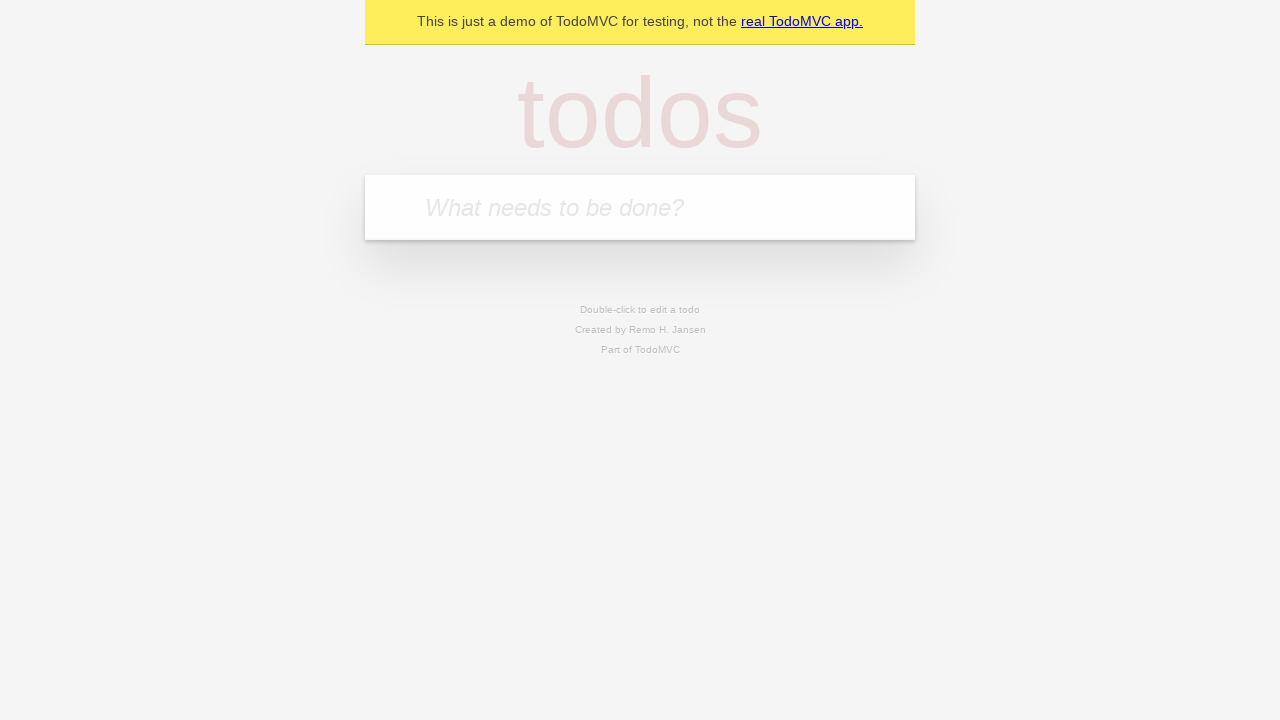

Located the 'What needs to be done?' input field
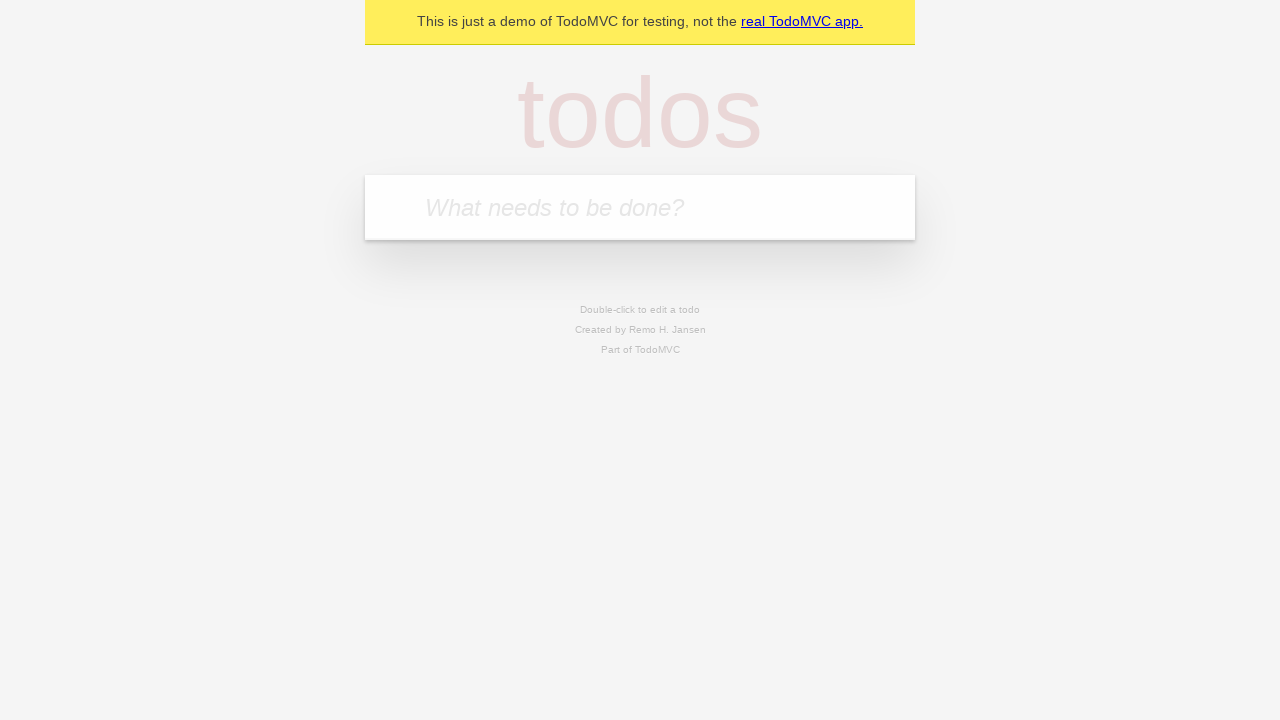

Filled input with 'buy some cheese' on internal:attr=[placeholder="What needs to be done?"i]
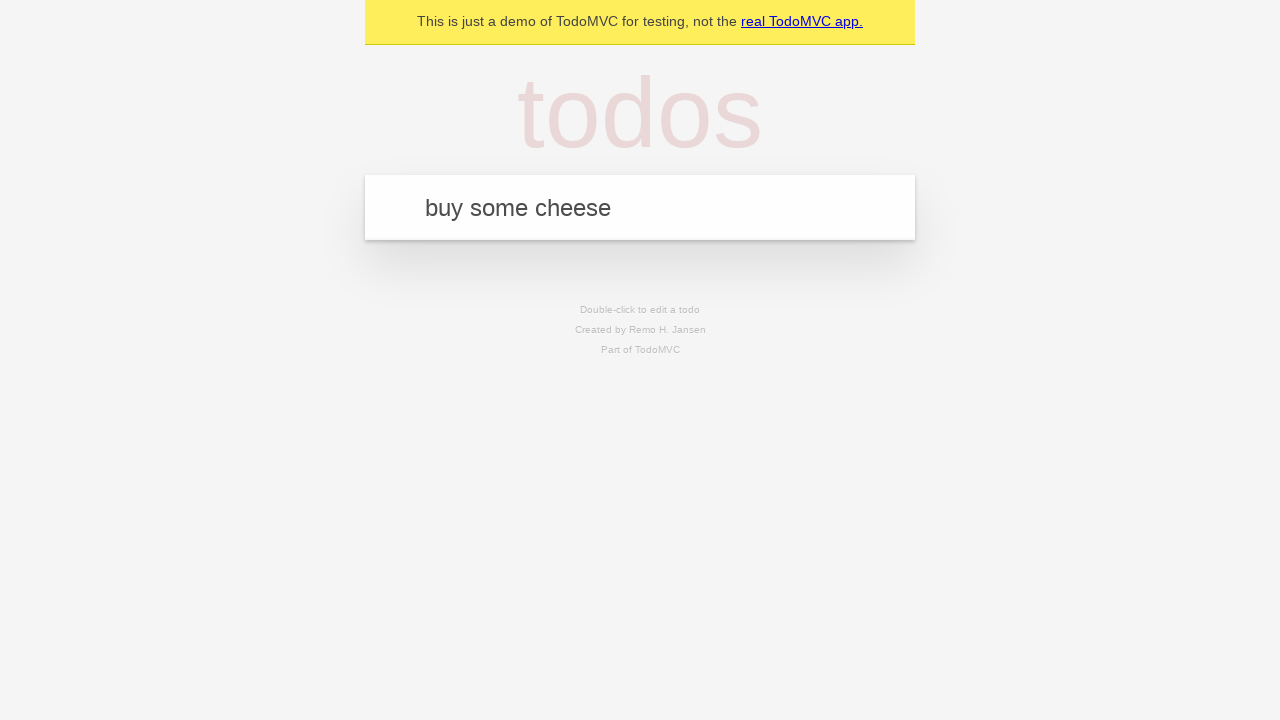

Pressed Enter to add first todo item on internal:attr=[placeholder="What needs to be done?"i]
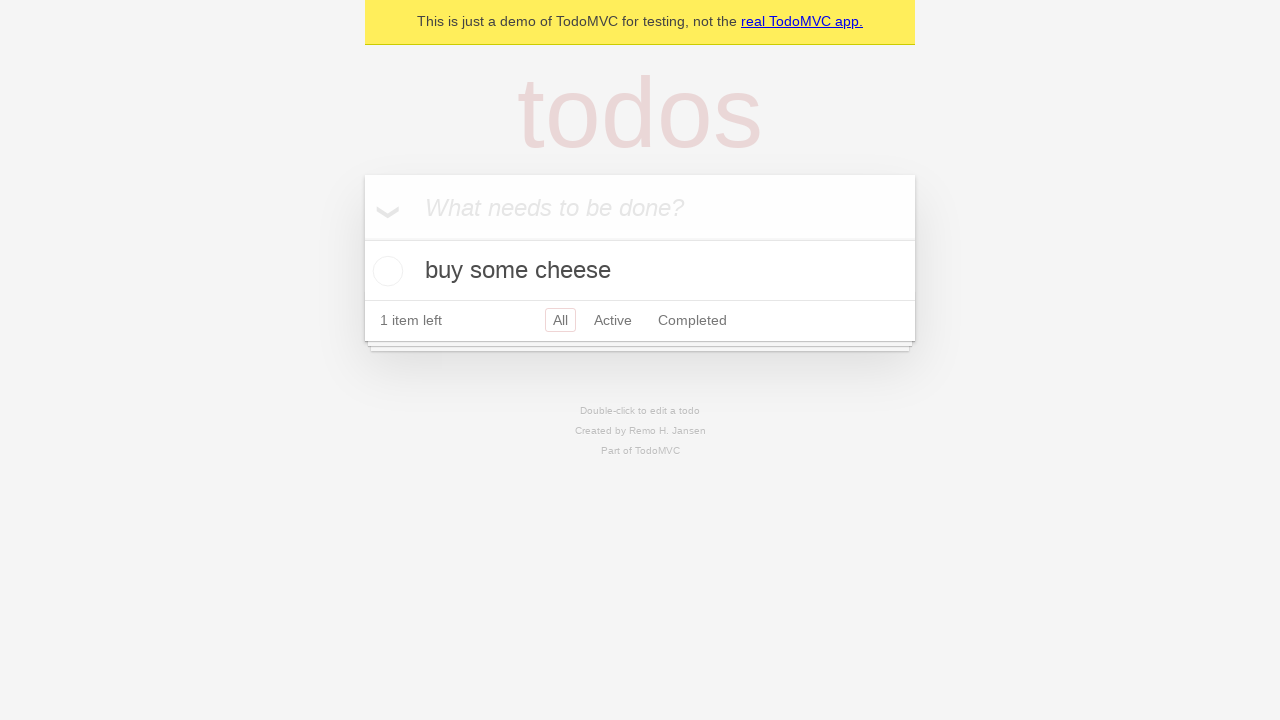

Todo counter element appeared
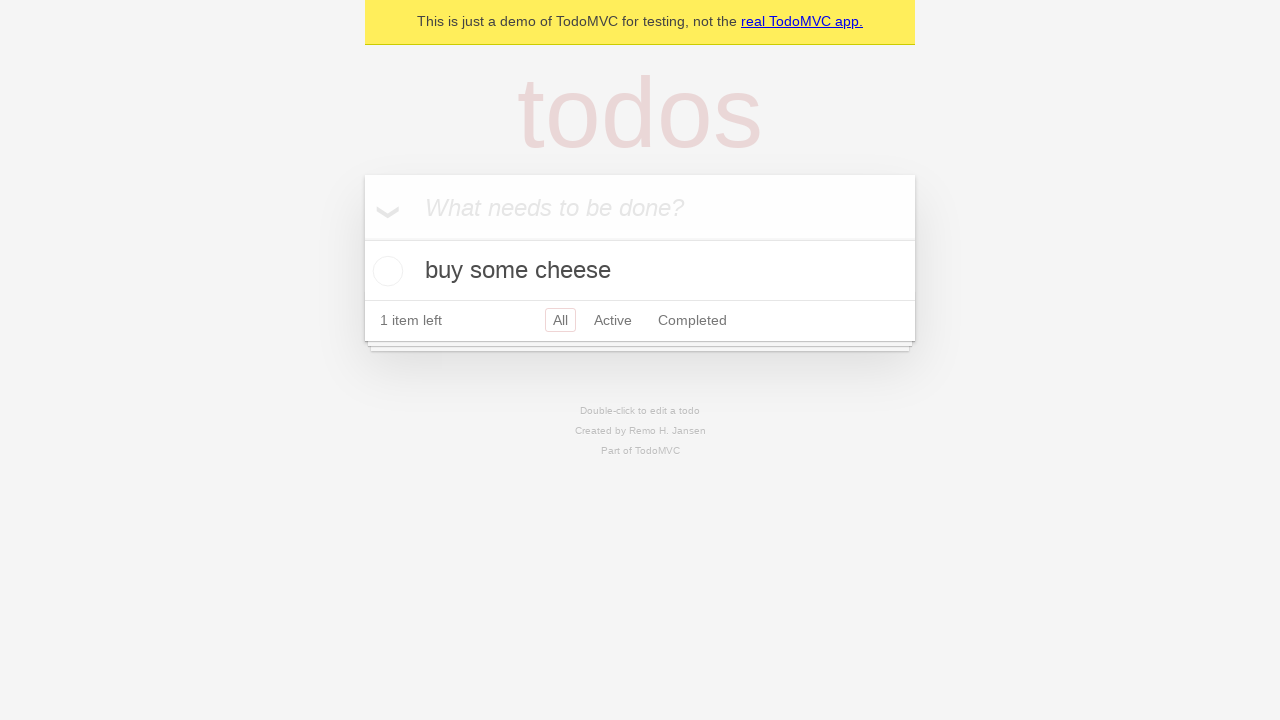

Filled input with 'feed the cat' on internal:attr=[placeholder="What needs to be done?"i]
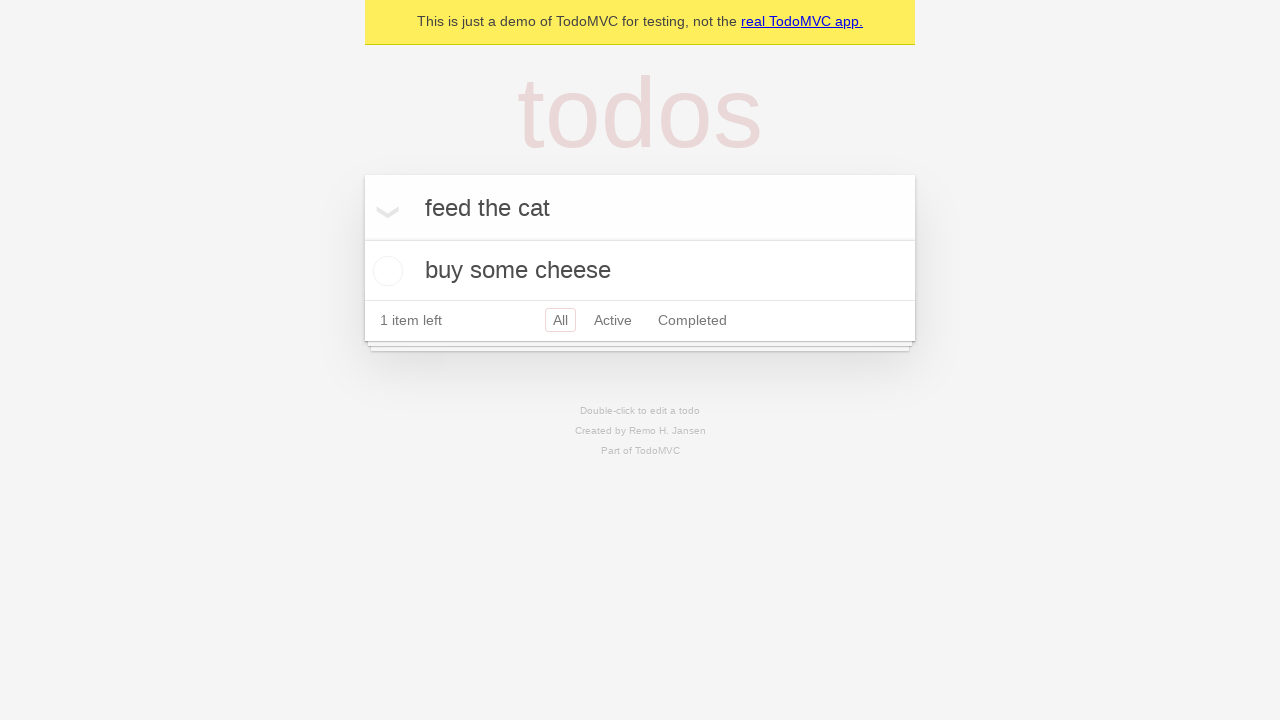

Pressed Enter to add second todo item on internal:attr=[placeholder="What needs to be done?"i]
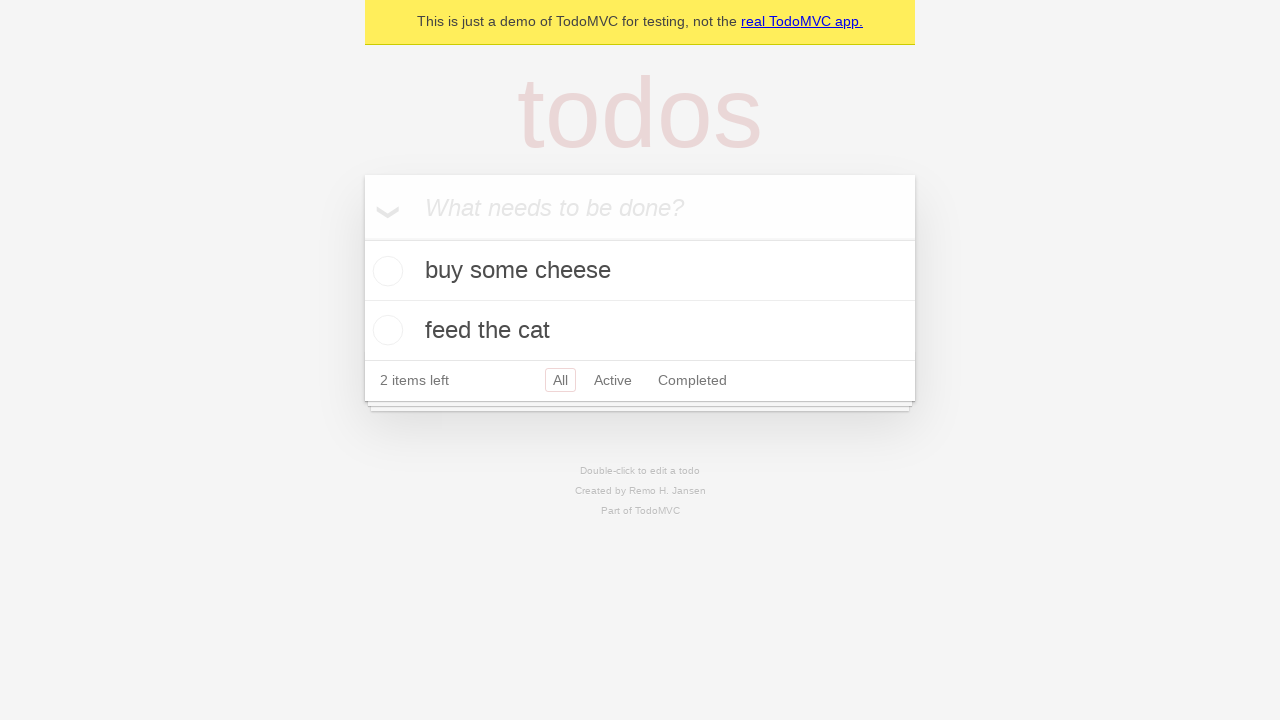

Todo counter updated to display 2 items
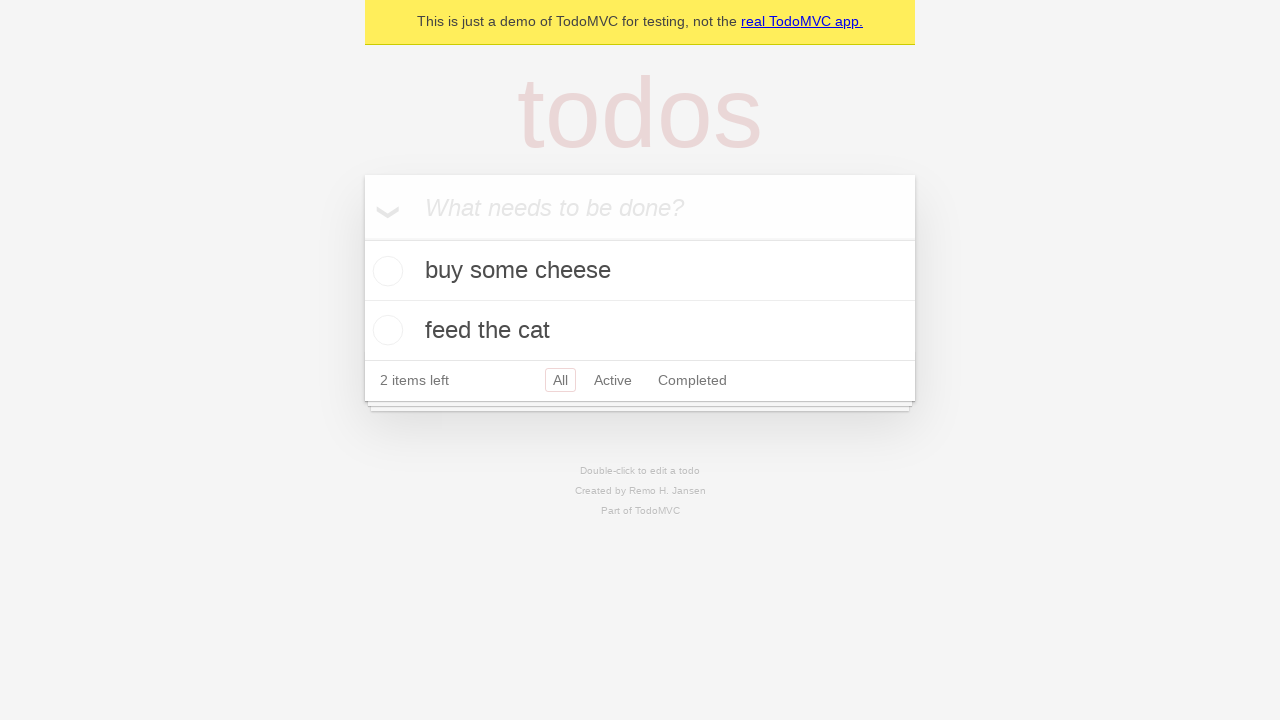

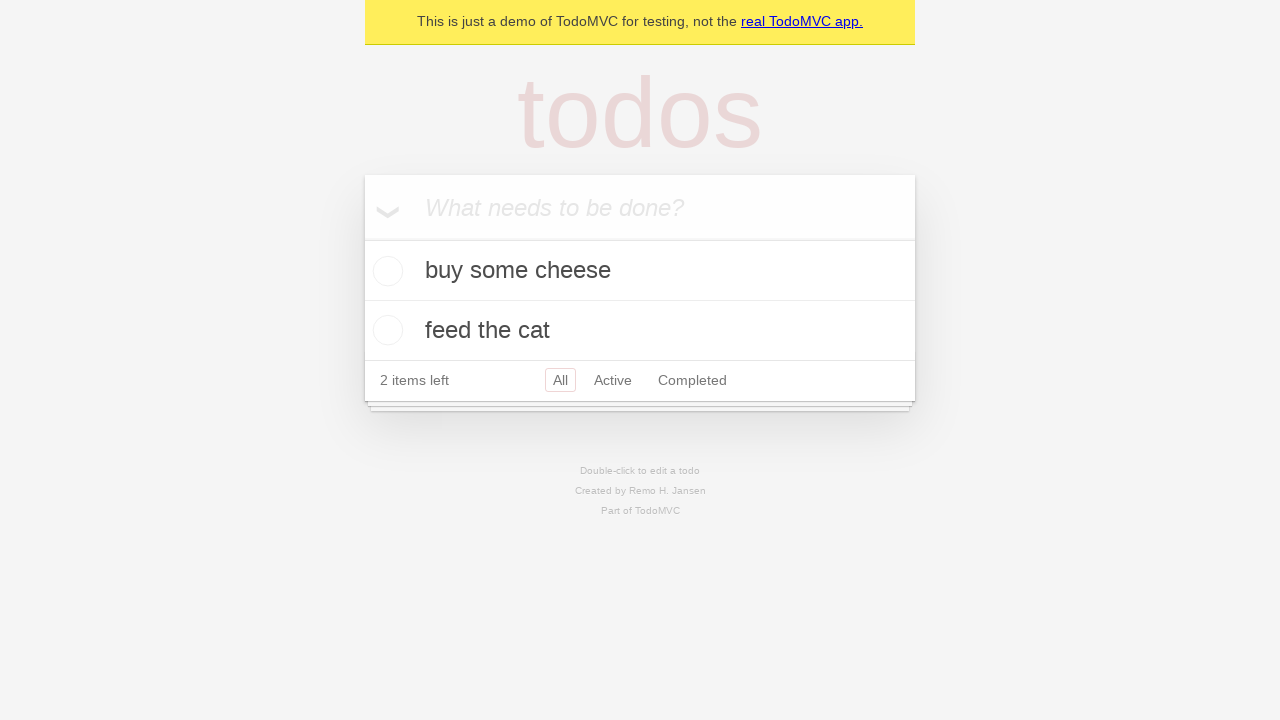